Tests shopping cart functionality by adding multiple items to cart and verifying the total price calculation

Starting URL: https://jupiter.cloud.planittesting.com

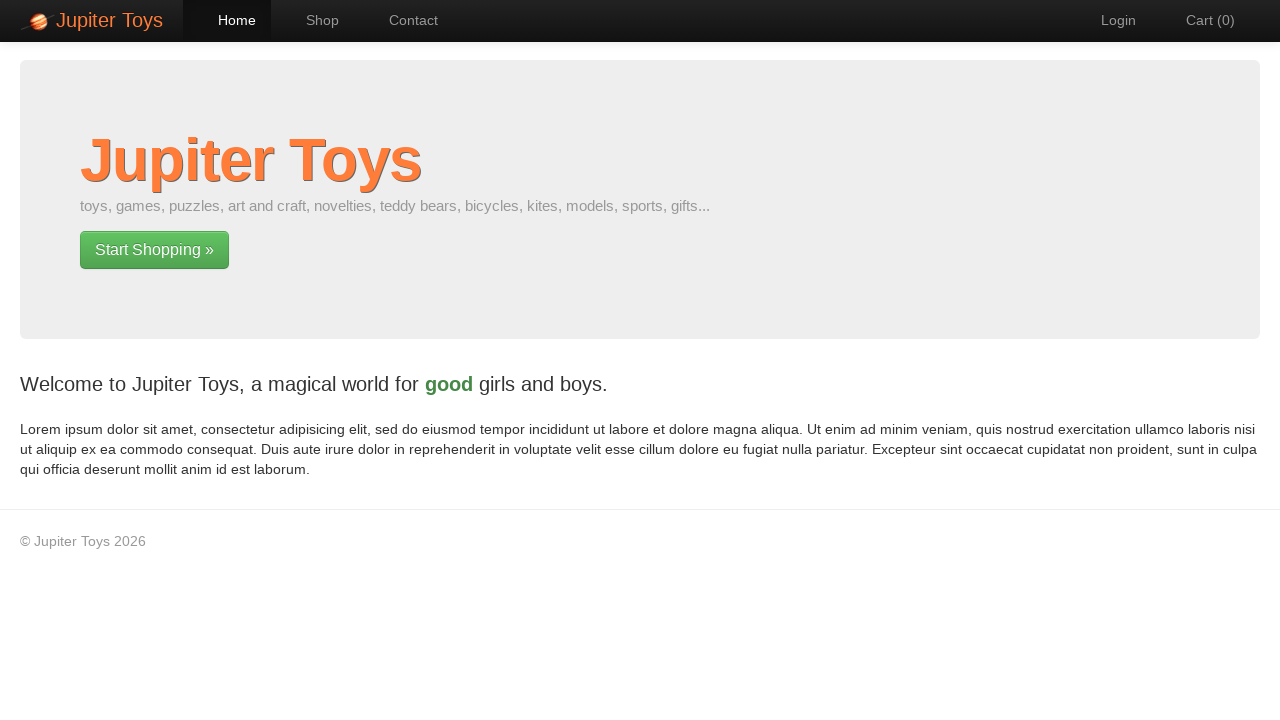

Clicked Start Shopping button at (154, 250) on xpath=//html/body/div[2]/div/div/div[1]/p[2]/a
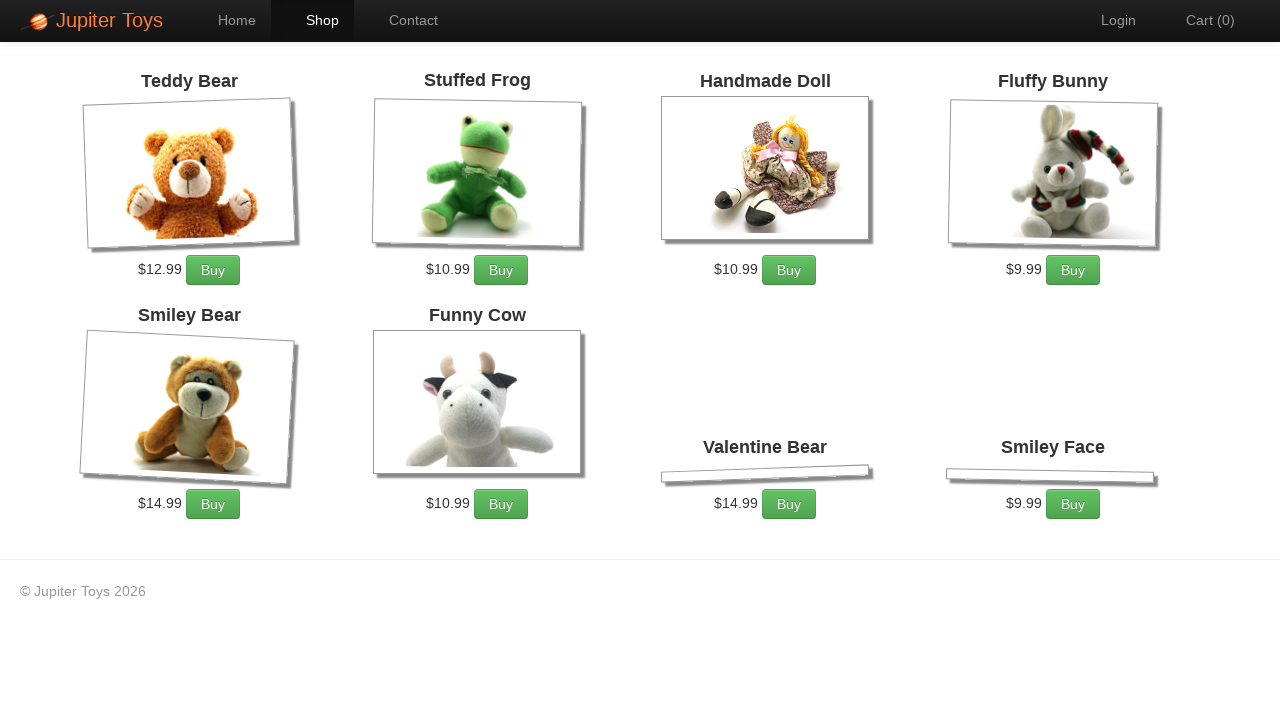

Clicked Stuffed Frog add to cart button (1st time) at (501, 270) on xpath=//html/body/div[2]/div/ul/li[2]/div/p/a
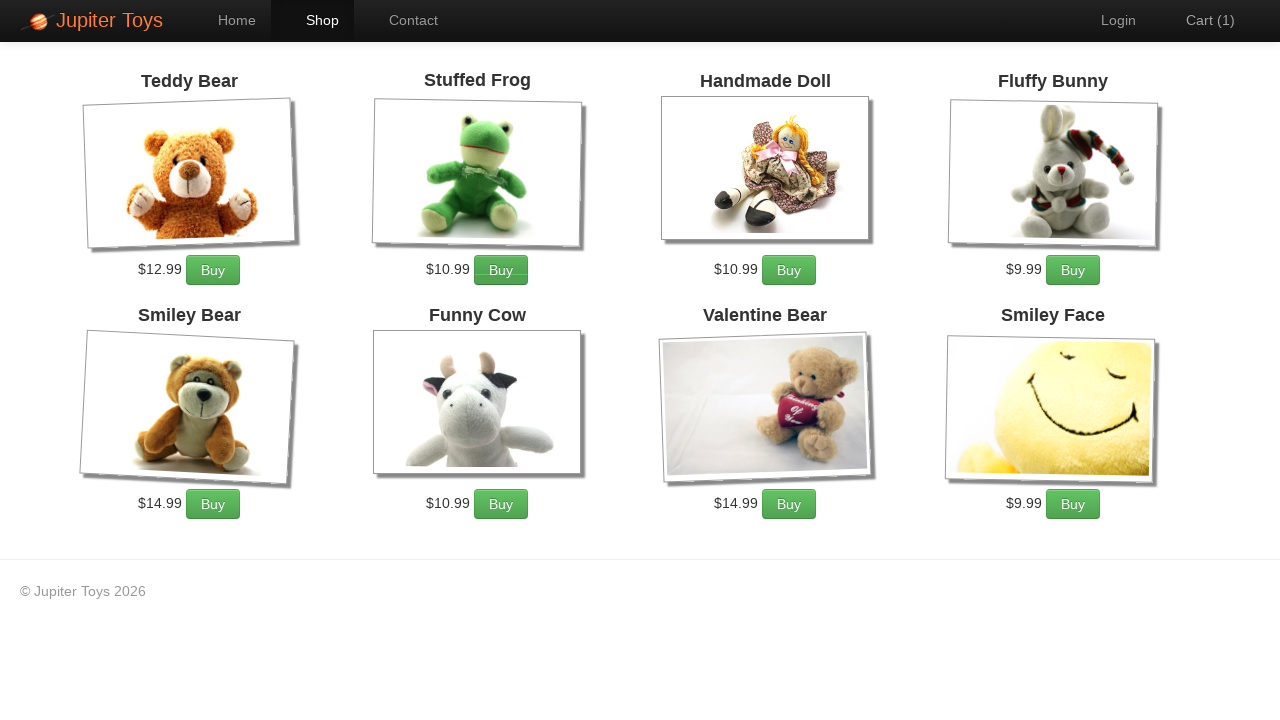

Clicked Stuffed Frog add to cart button (2nd time) at (501, 270) on xpath=//html/body/div[2]/div/ul/li[2]/div/p/a
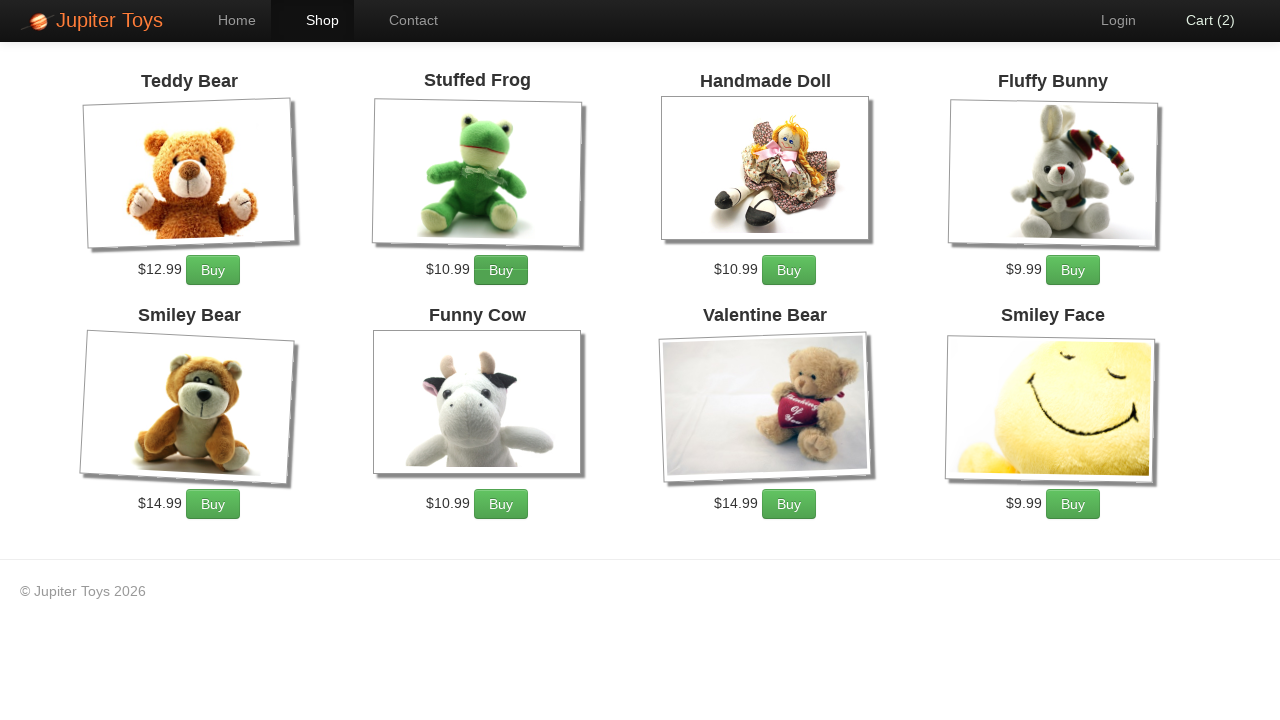

Clicked Fluffy Bunny add to cart button (click 1 of 5) at (1073, 270) on xpath=//html/body/div[2]/div/ul/li[4]/div/p/a
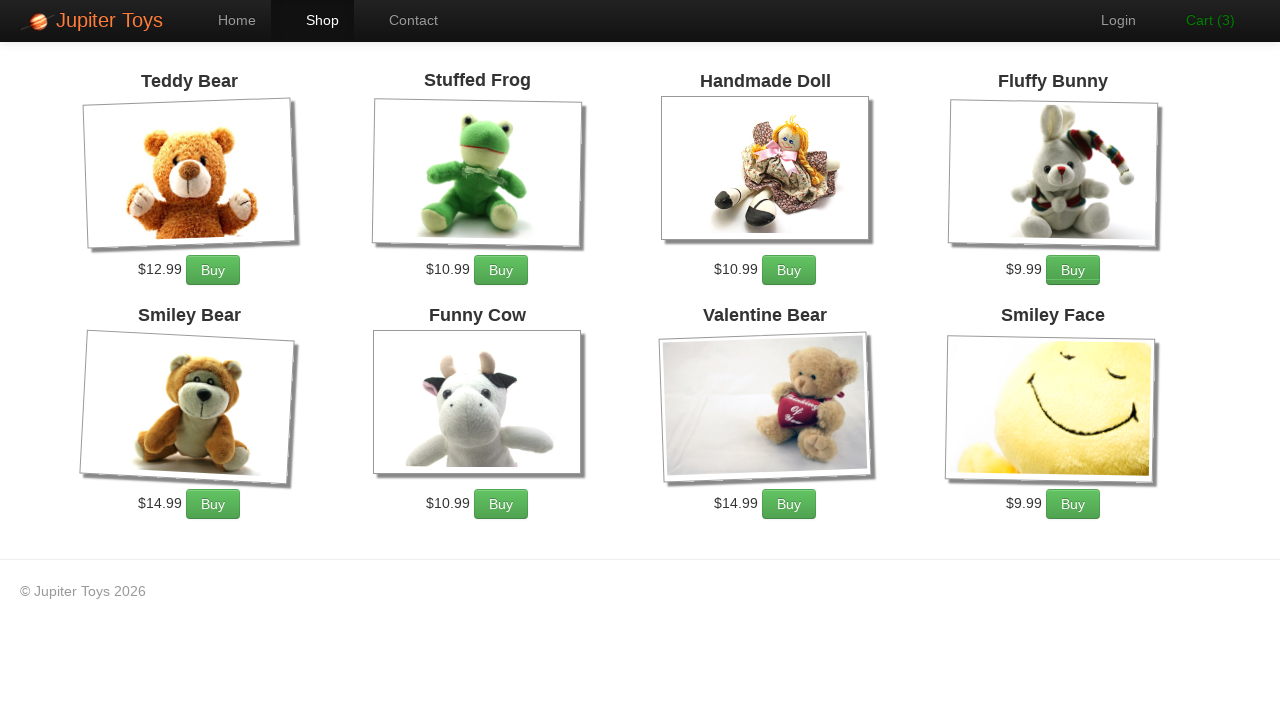

Clicked Fluffy Bunny add to cart button (click 2 of 5) at (1073, 270) on xpath=//html/body/div[2]/div/ul/li[4]/div/p/a
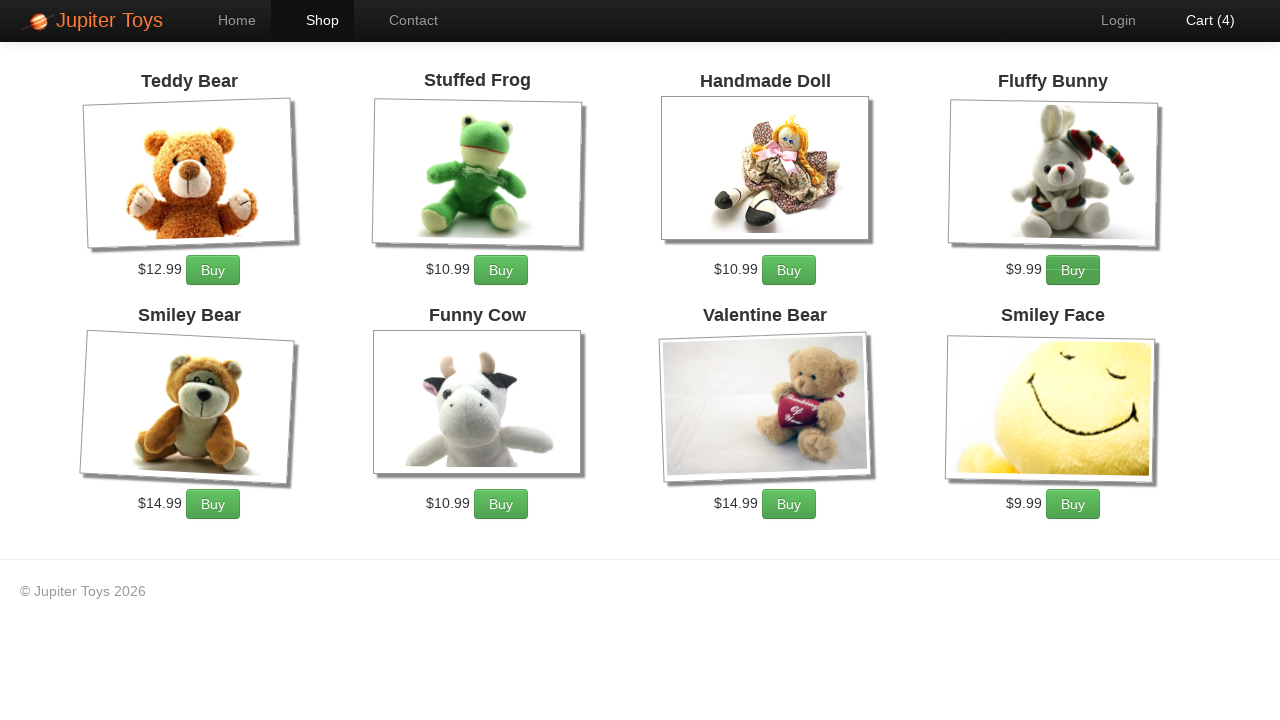

Clicked Fluffy Bunny add to cart button (click 3 of 5) at (1073, 270) on xpath=//html/body/div[2]/div/ul/li[4]/div/p/a
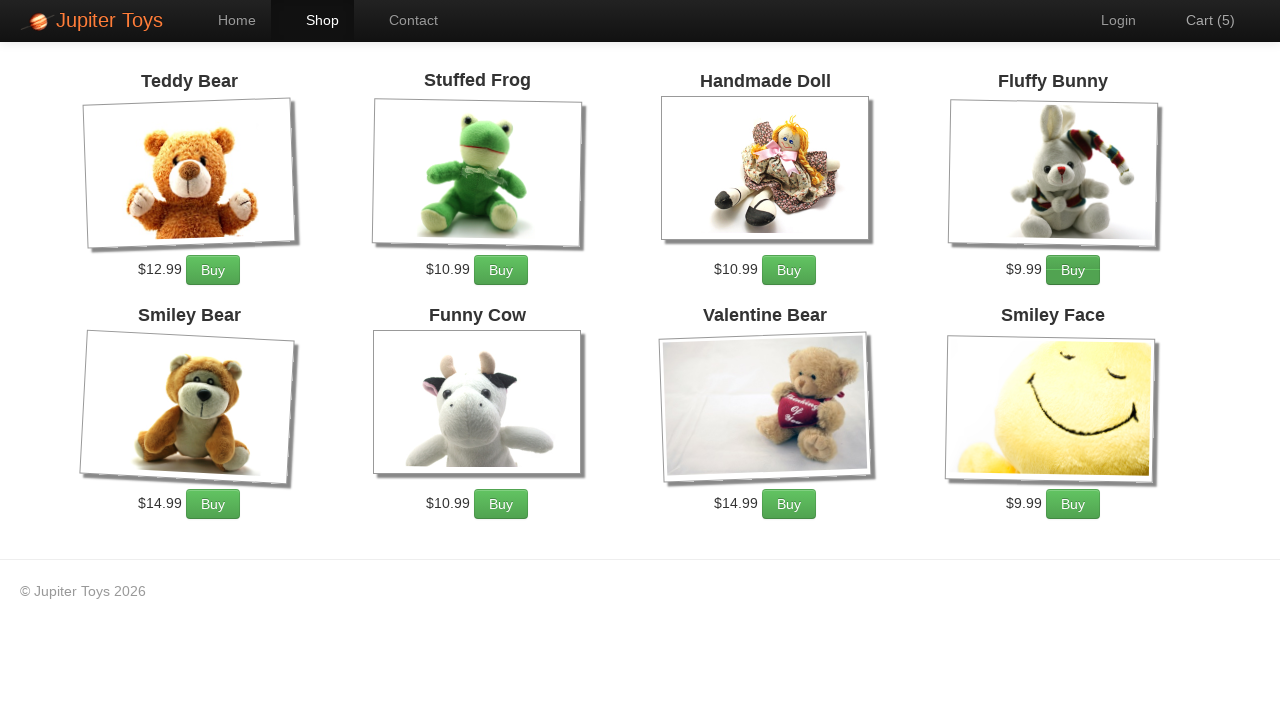

Clicked Fluffy Bunny add to cart button (click 4 of 5) at (1073, 270) on xpath=//html/body/div[2]/div/ul/li[4]/div/p/a
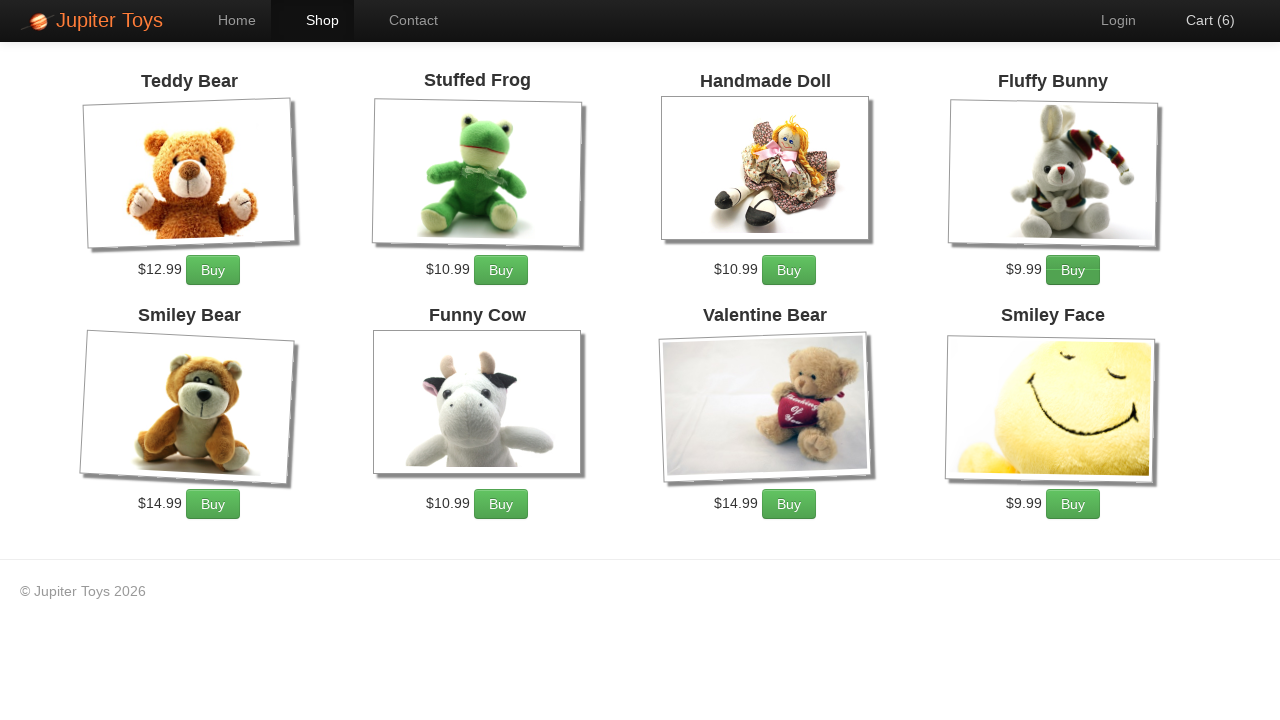

Clicked Fluffy Bunny add to cart button (click 5 of 5) at (1073, 270) on xpath=//html/body/div[2]/div/ul/li[4]/div/p/a
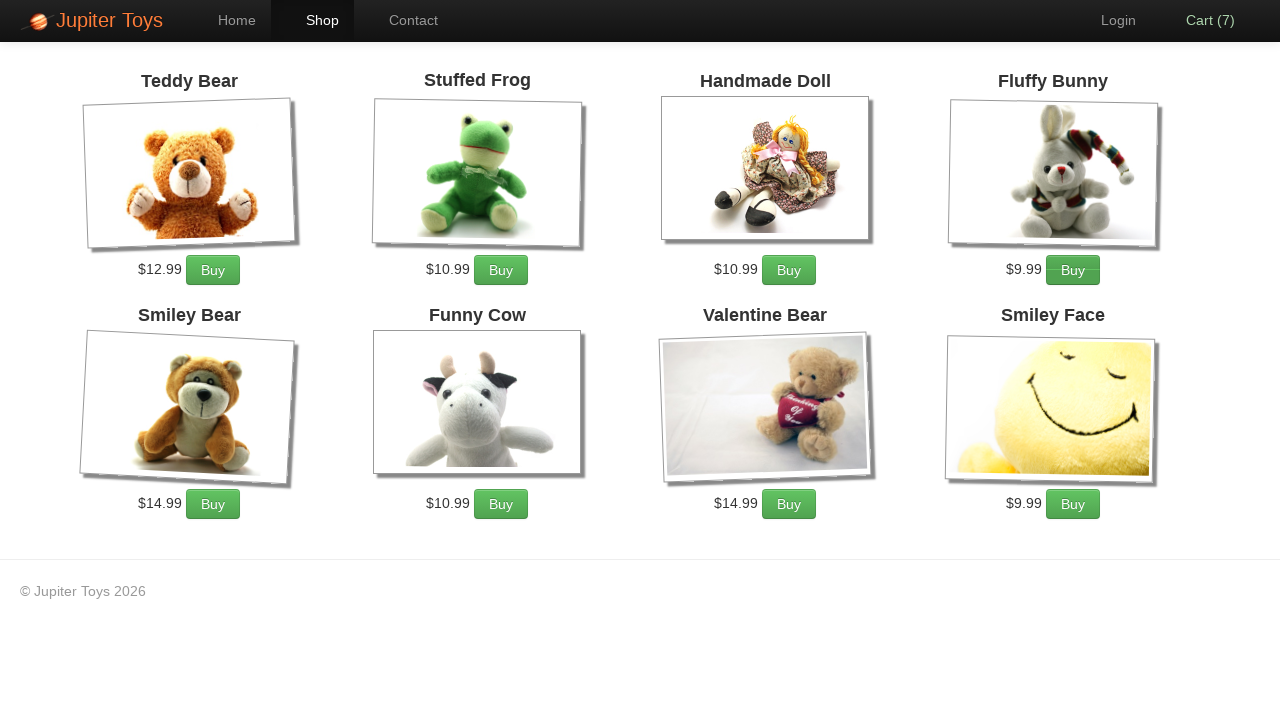

Clicked Valentine Bear add to cart button (1st time) at (789, 504) on xpath=//html/body/div[2]/div/ul/li[7]/div/p/a
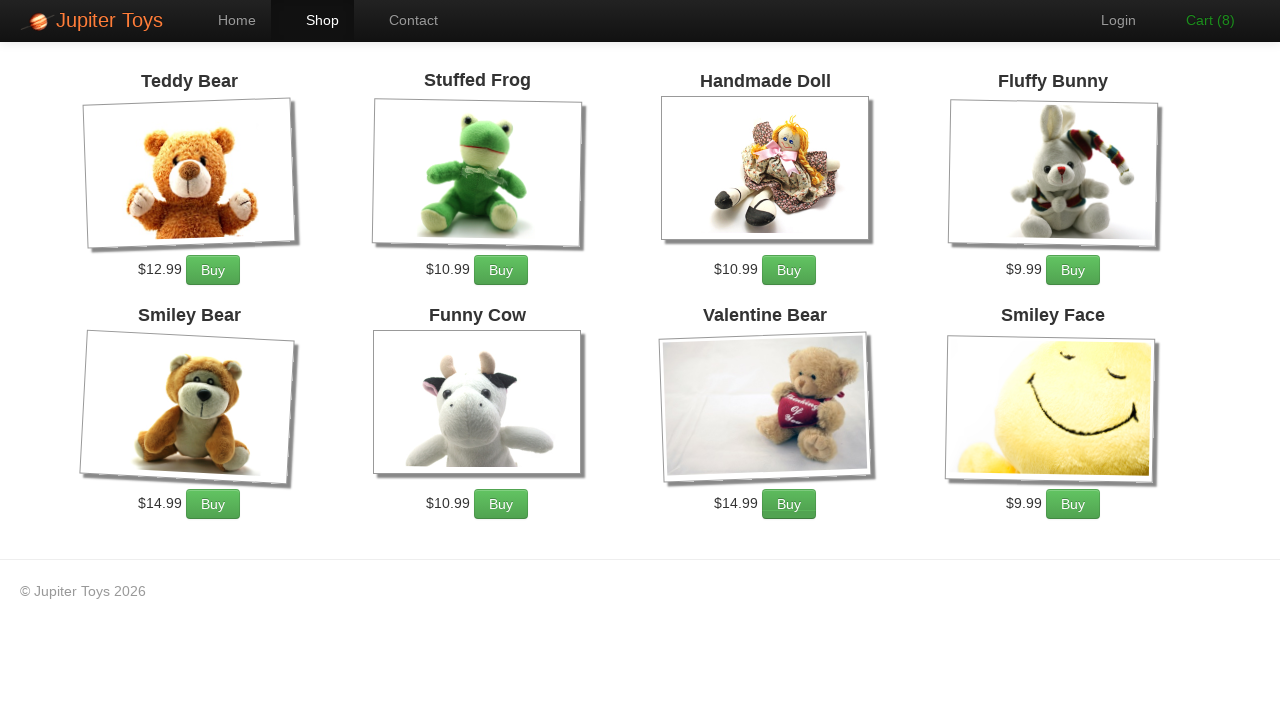

Clicked Valentine Bear add to cart button (2nd time) at (789, 504) on xpath=//html/body/div[2]/div/ul/li[7]/div/p/a
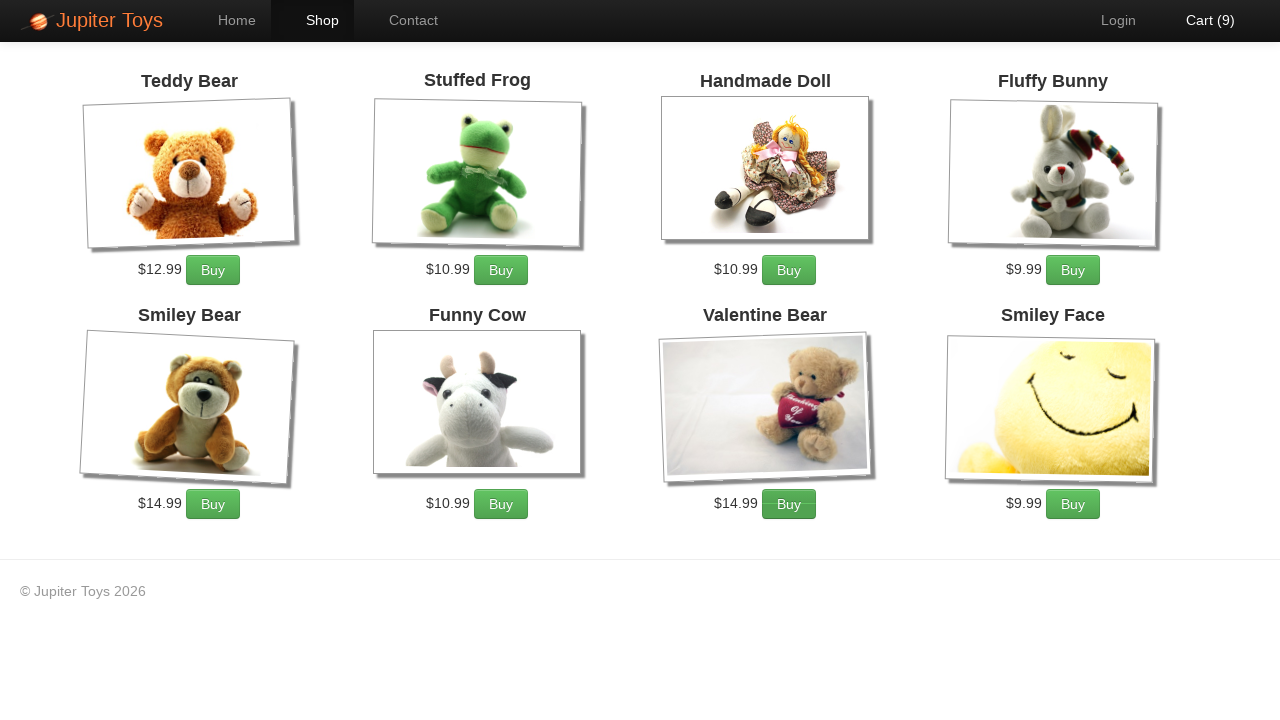

Clicked Valentine Bear add to cart button (3rd time) at (789, 504) on xpath=//html/body/div[2]/div/ul/li[7]/div/p/a
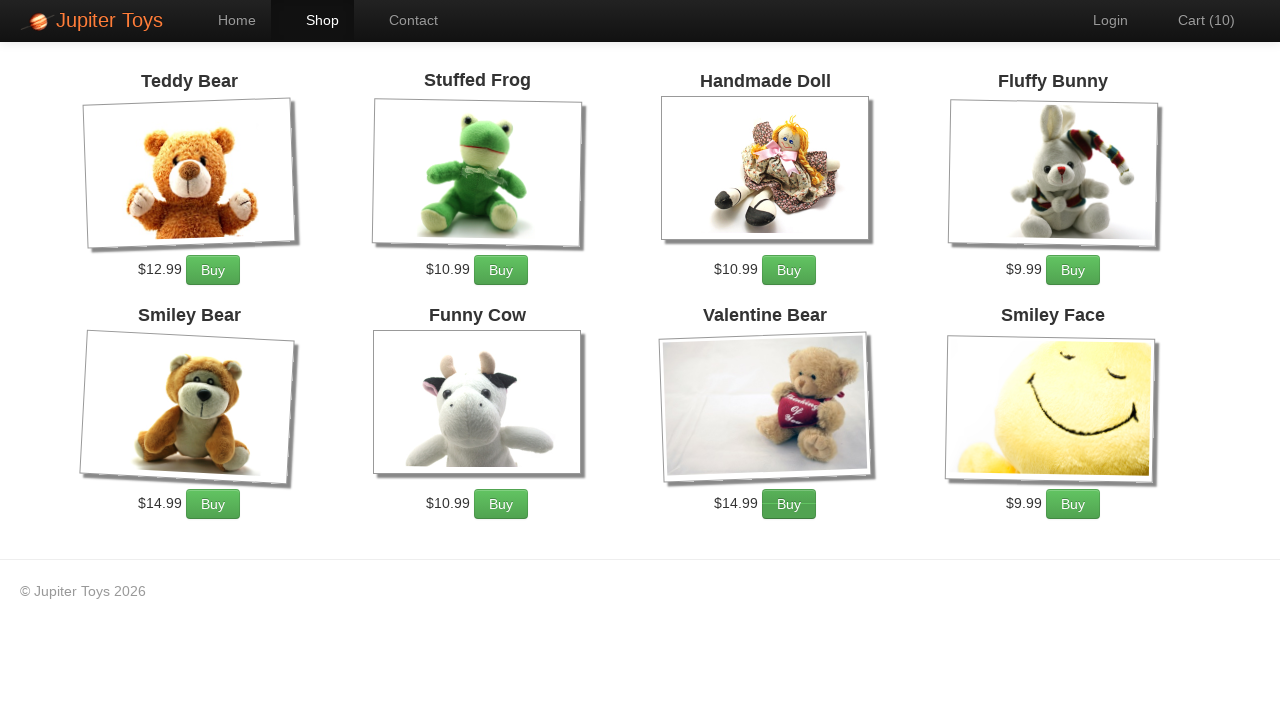

Clicked cart navigation link at (1196, 20) on #nav-cart
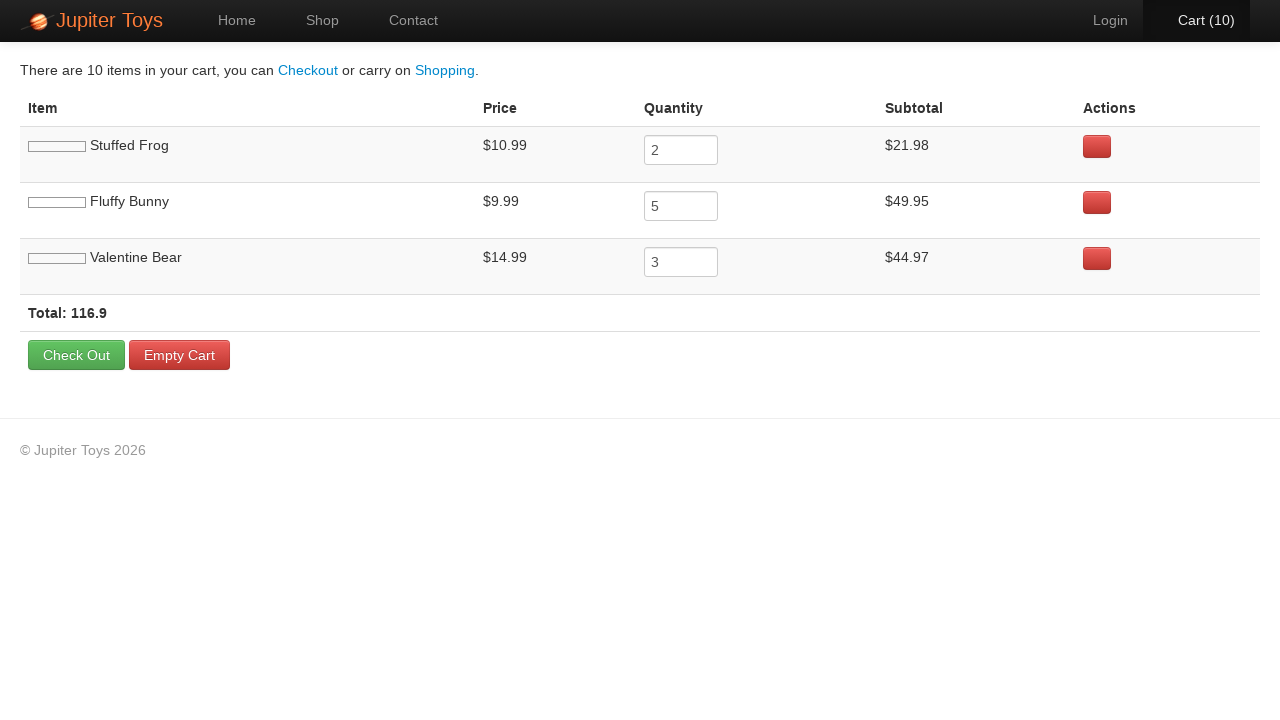

Cart table loaded successfully
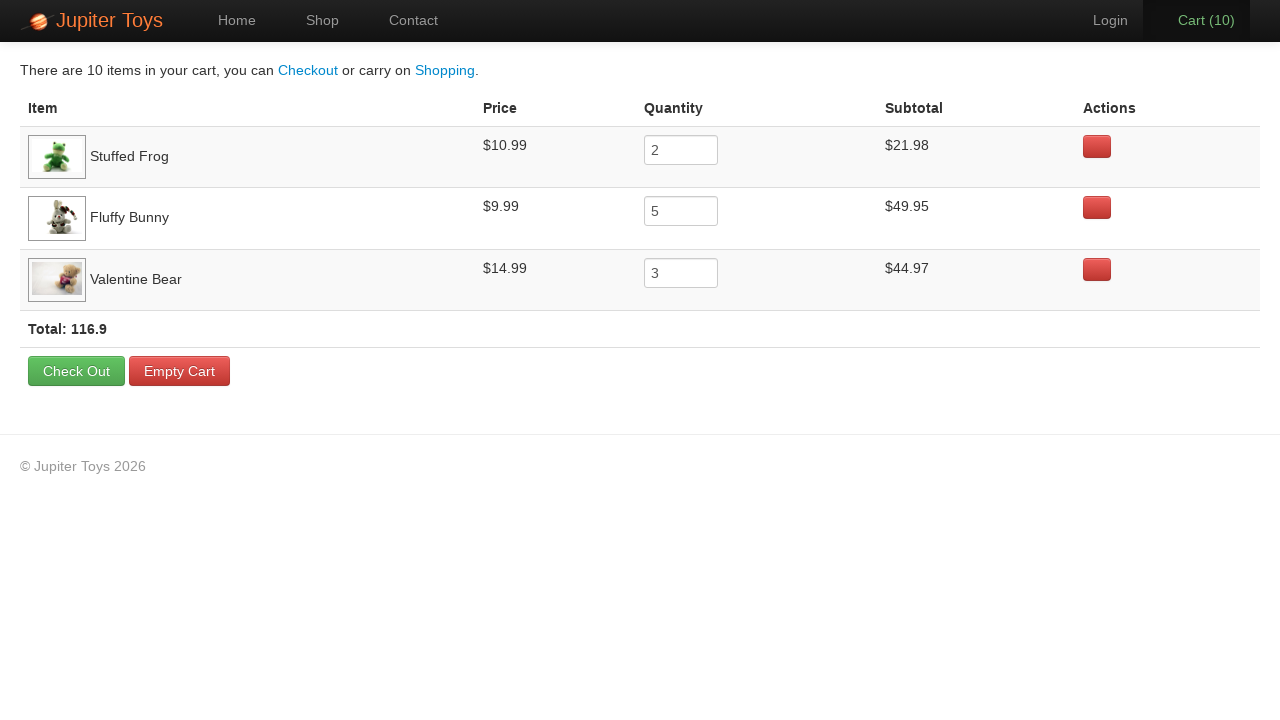

Retrieved Stuffed Frog subtotal from cart
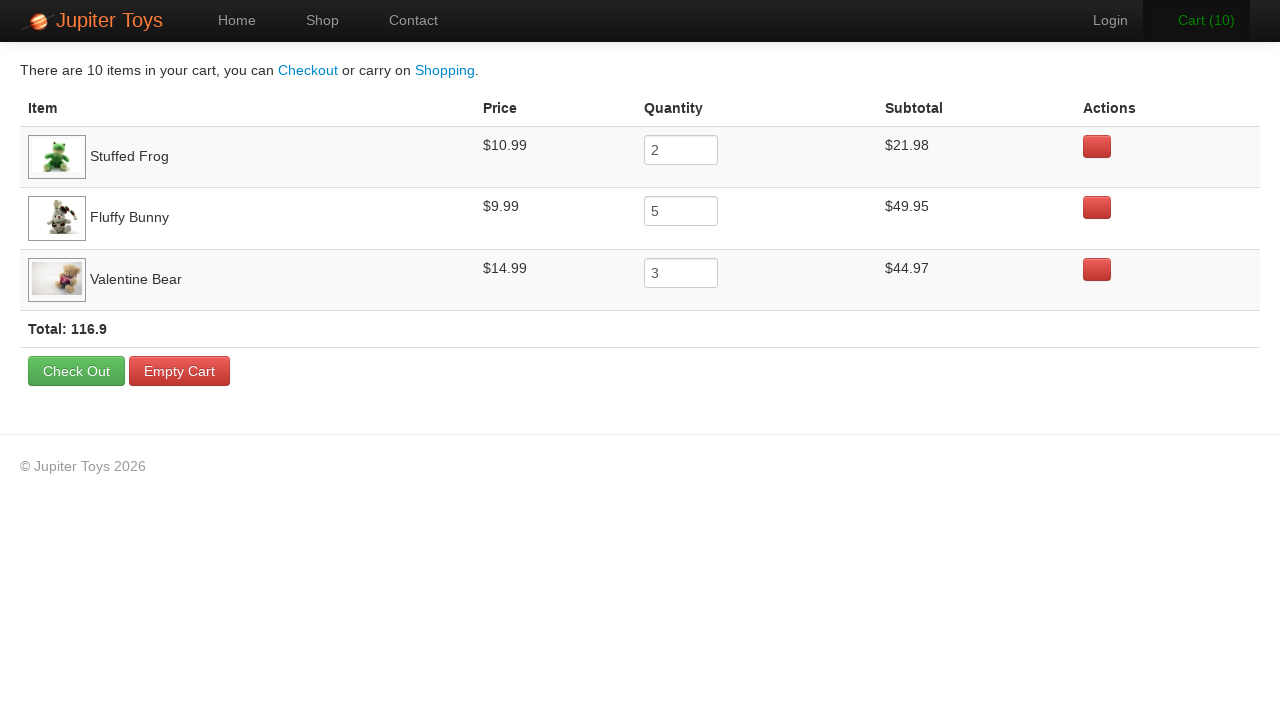

Retrieved Fluffy Bunny subtotal from cart
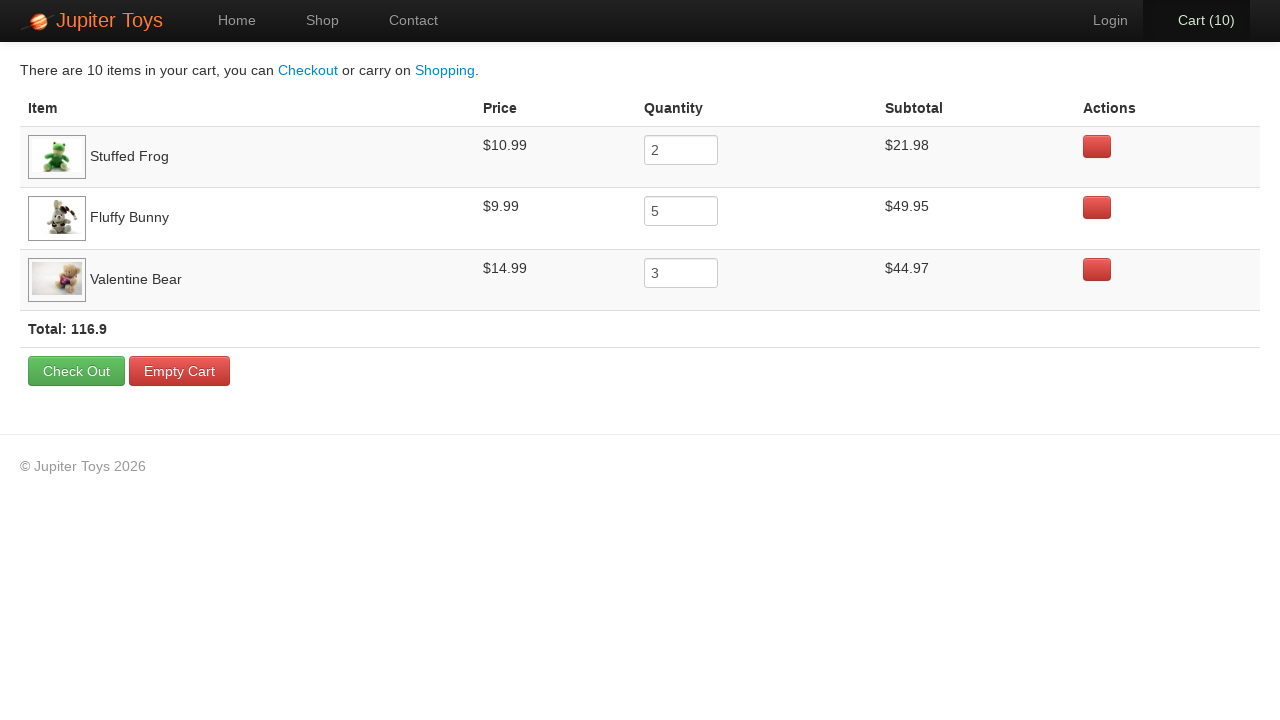

Retrieved Valentine Bear subtotal from cart
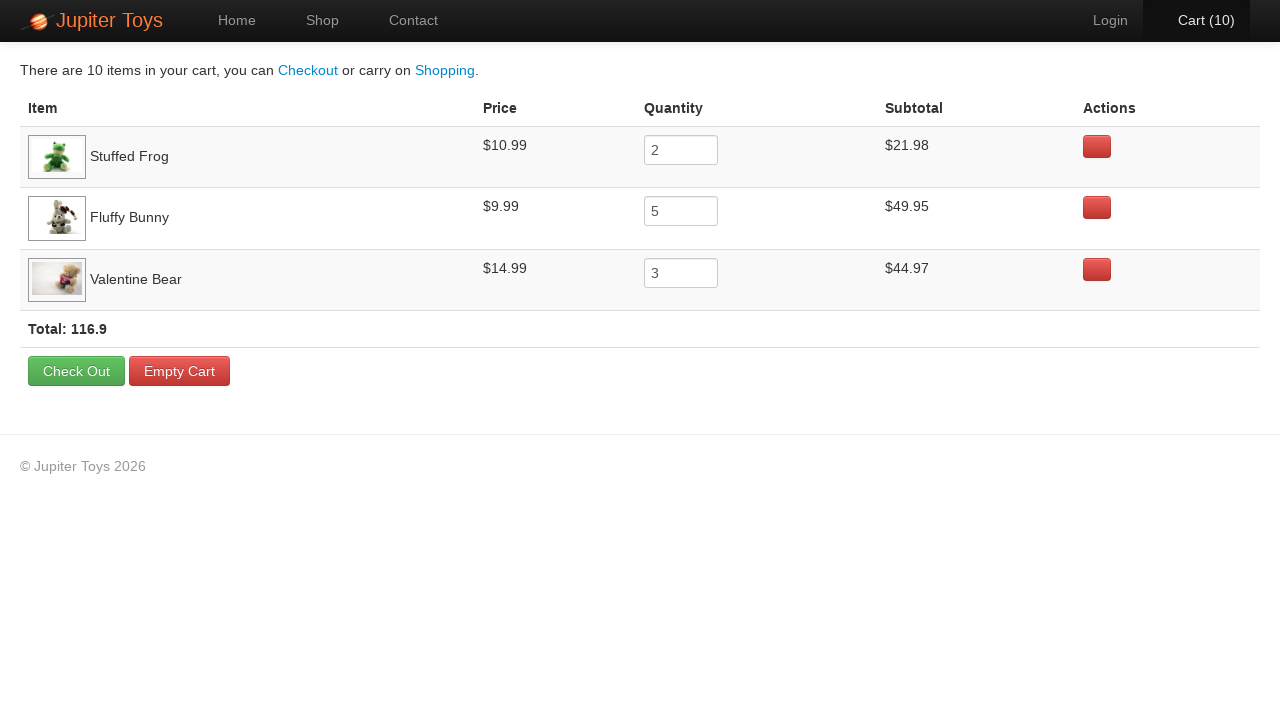

Extracted numeric subtotal values: Stuffed Frog=$21.98, Fluffy Bunny=$49.95, Valentine Bear=$44.97
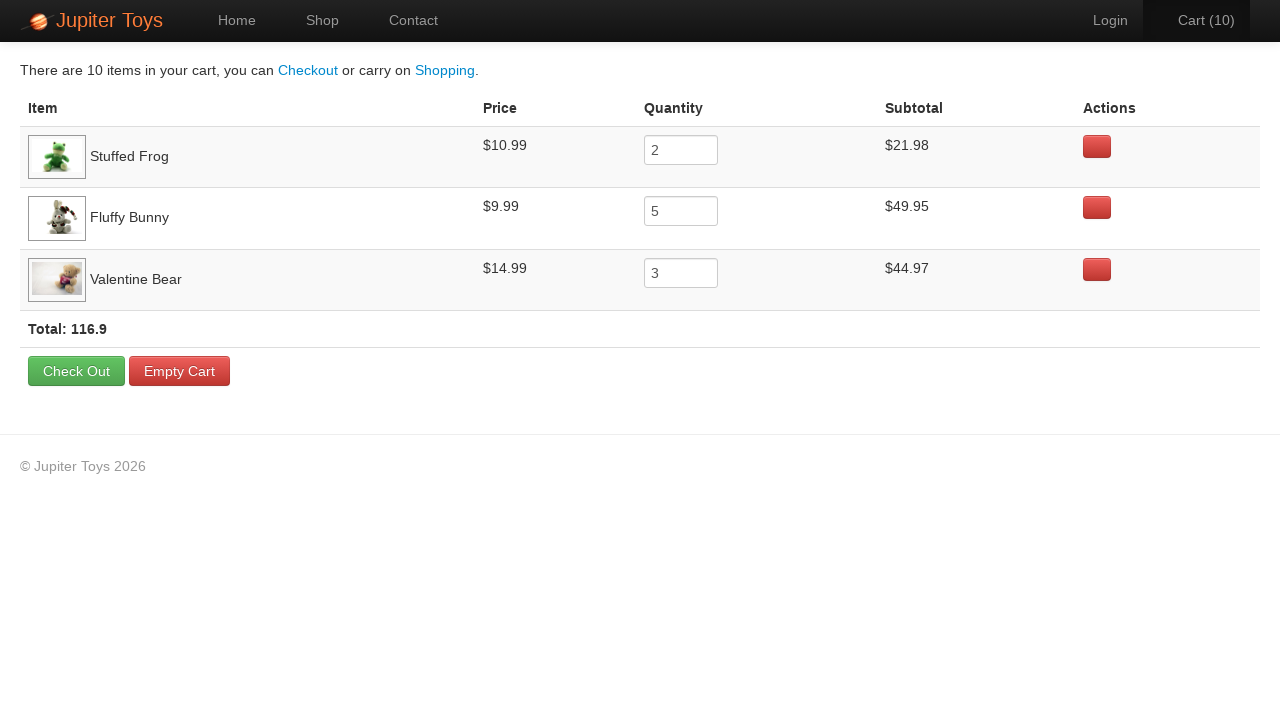

Calculated expected total: $116.9
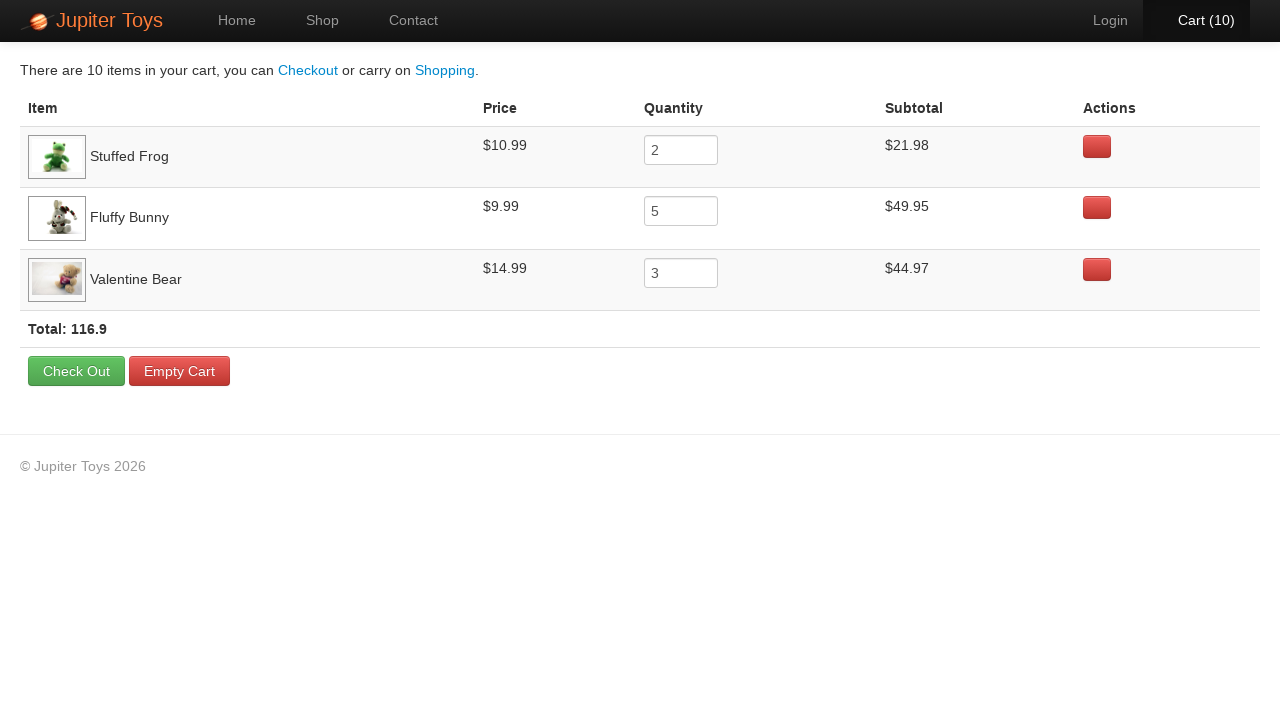

Retrieved actual cart total from page
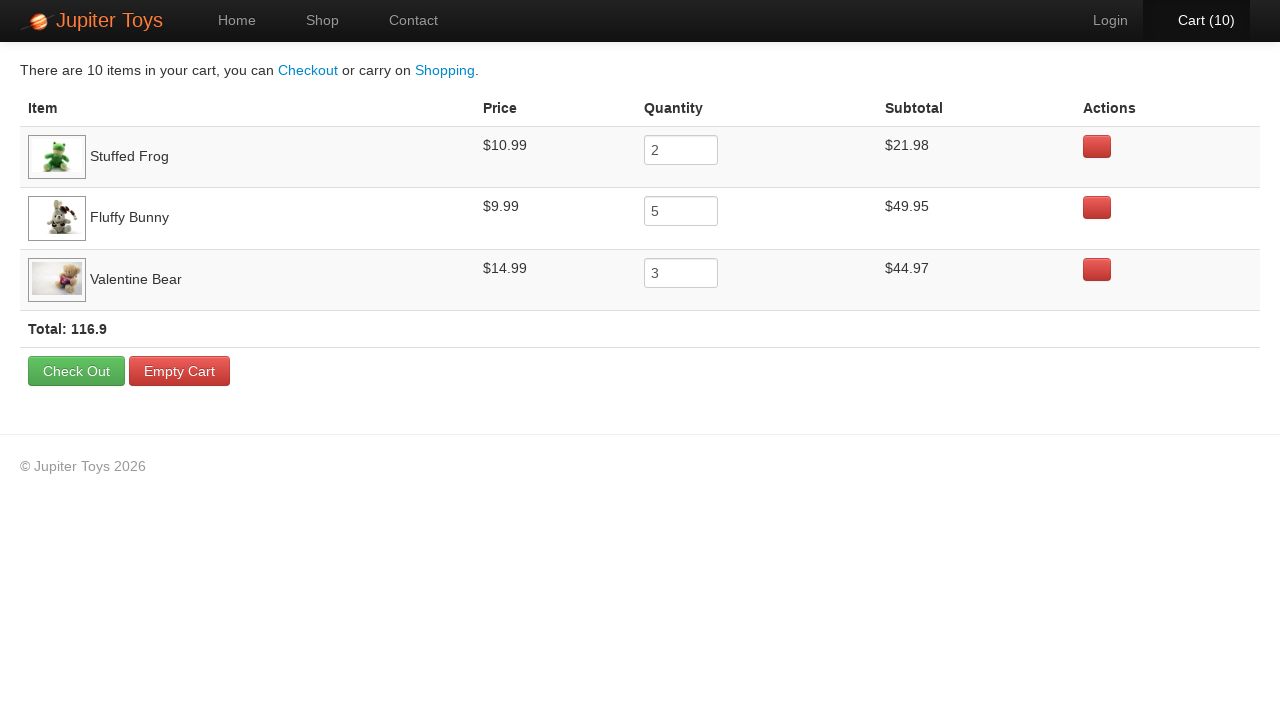

Extracted actual total value: $116.9
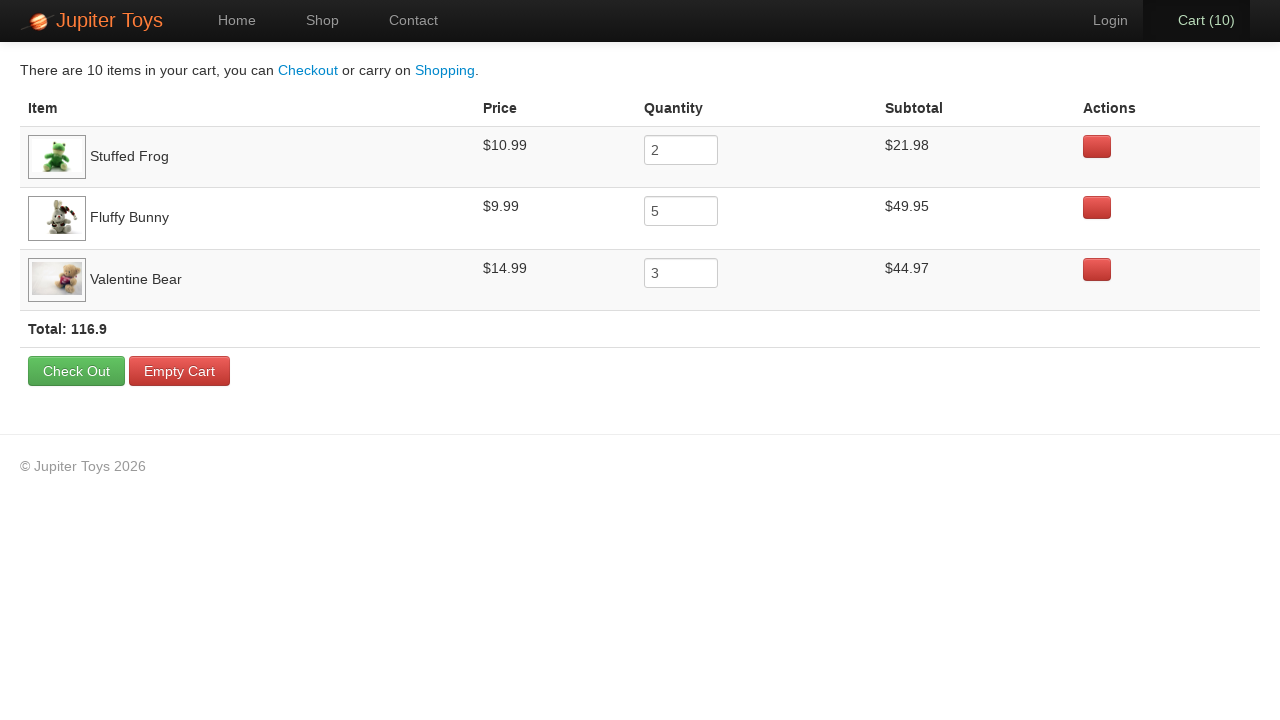

Verified cart total calculation: calculated $116.9 matches actual $116.9
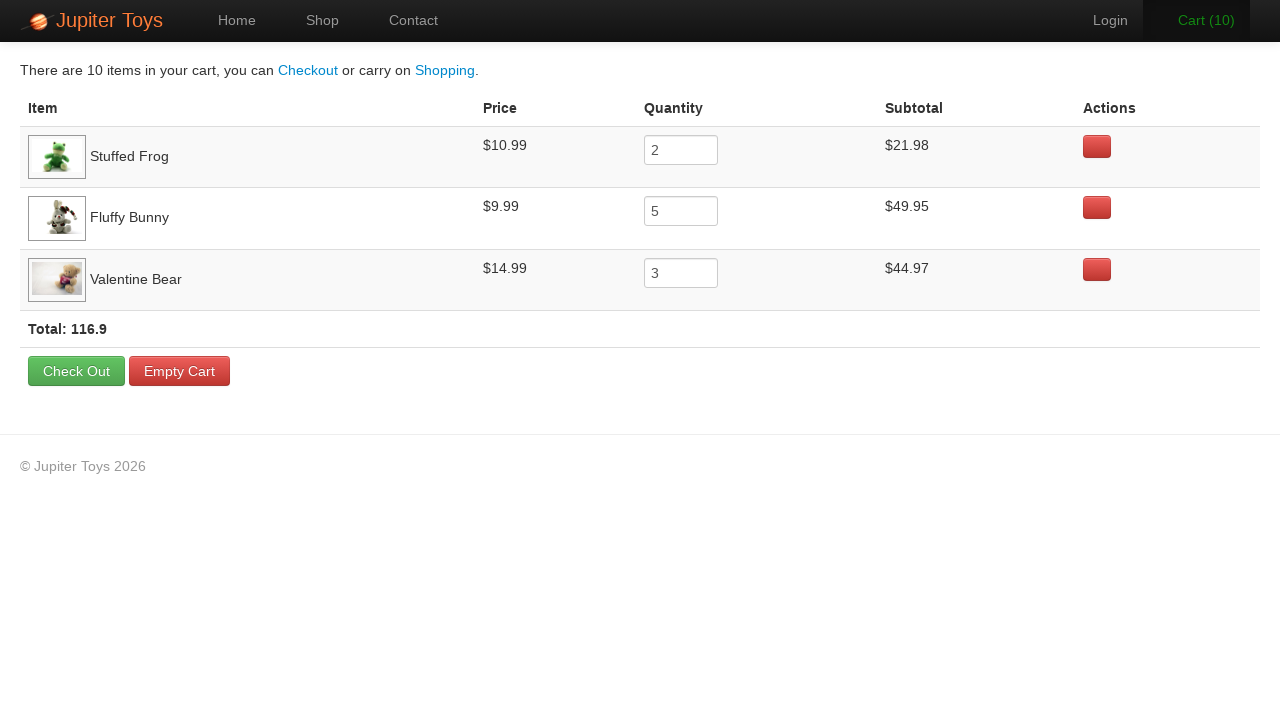

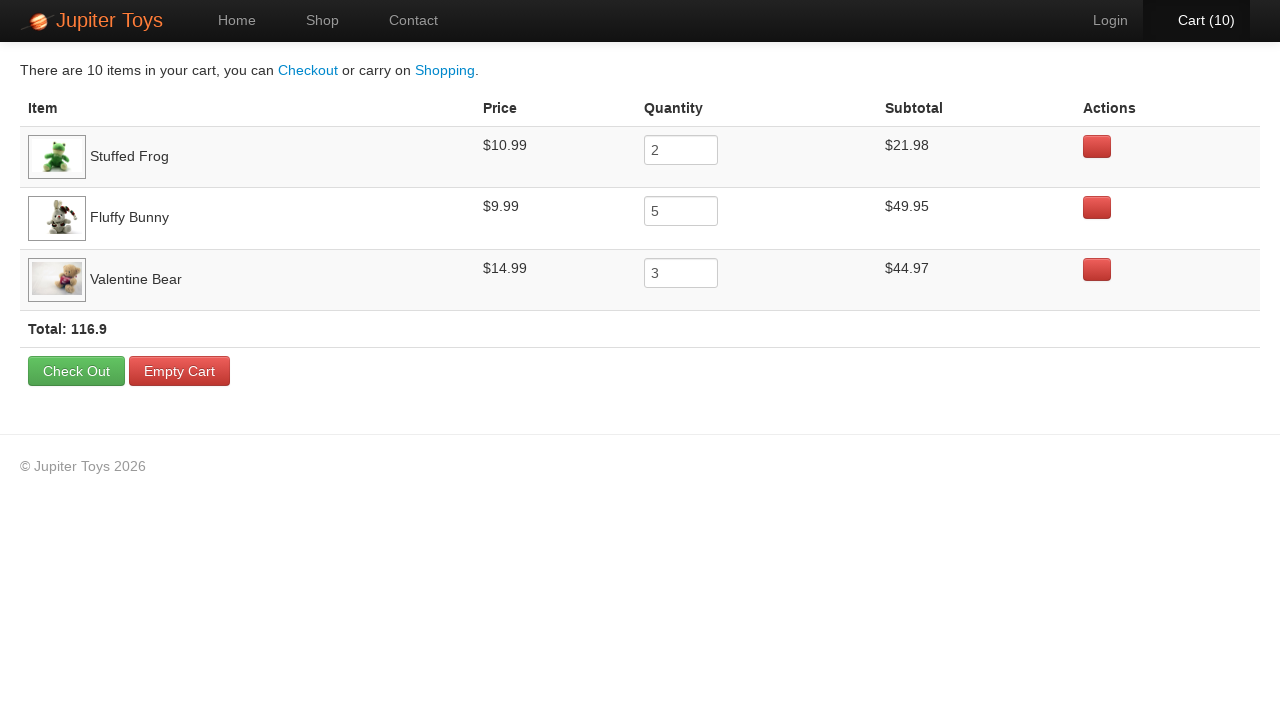